Tests that clicking a Delete button removes it from the page

Starting URL: https://the-internet.herokuapp.com/add_remove_elements/

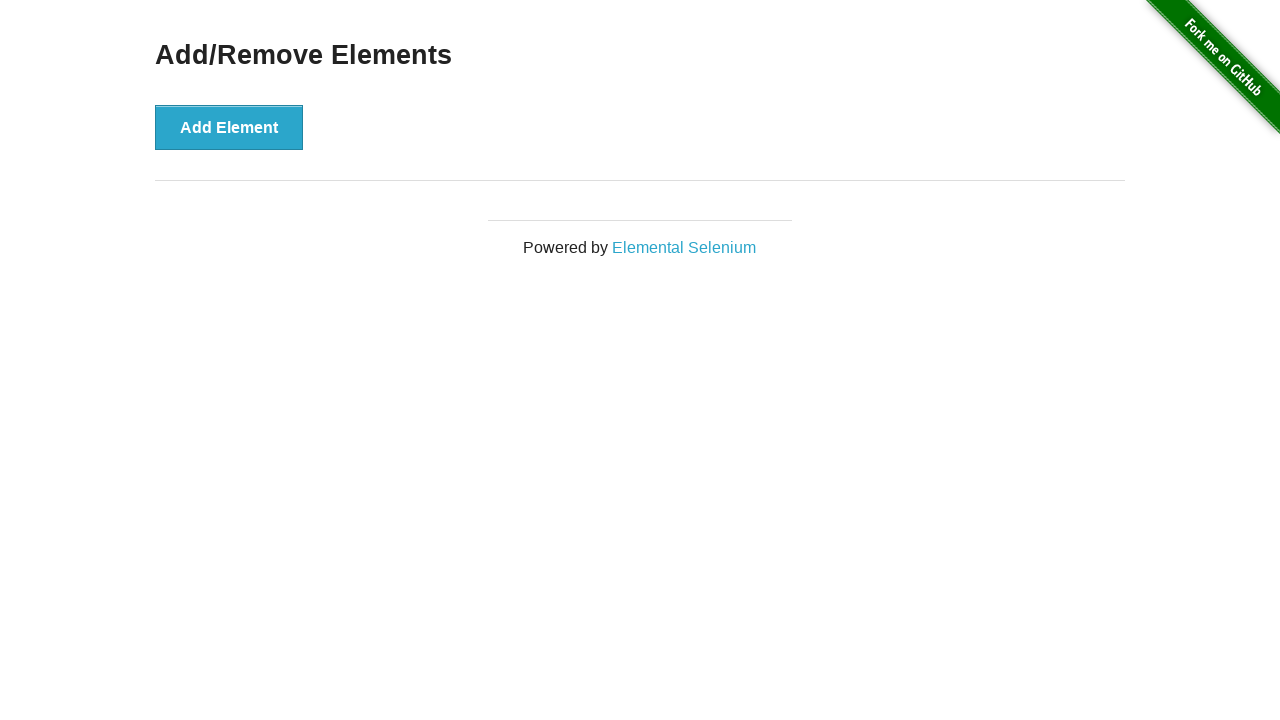

Clicked Add Element button to create a delete button at (229, 127) on button:has-text('Add Element')
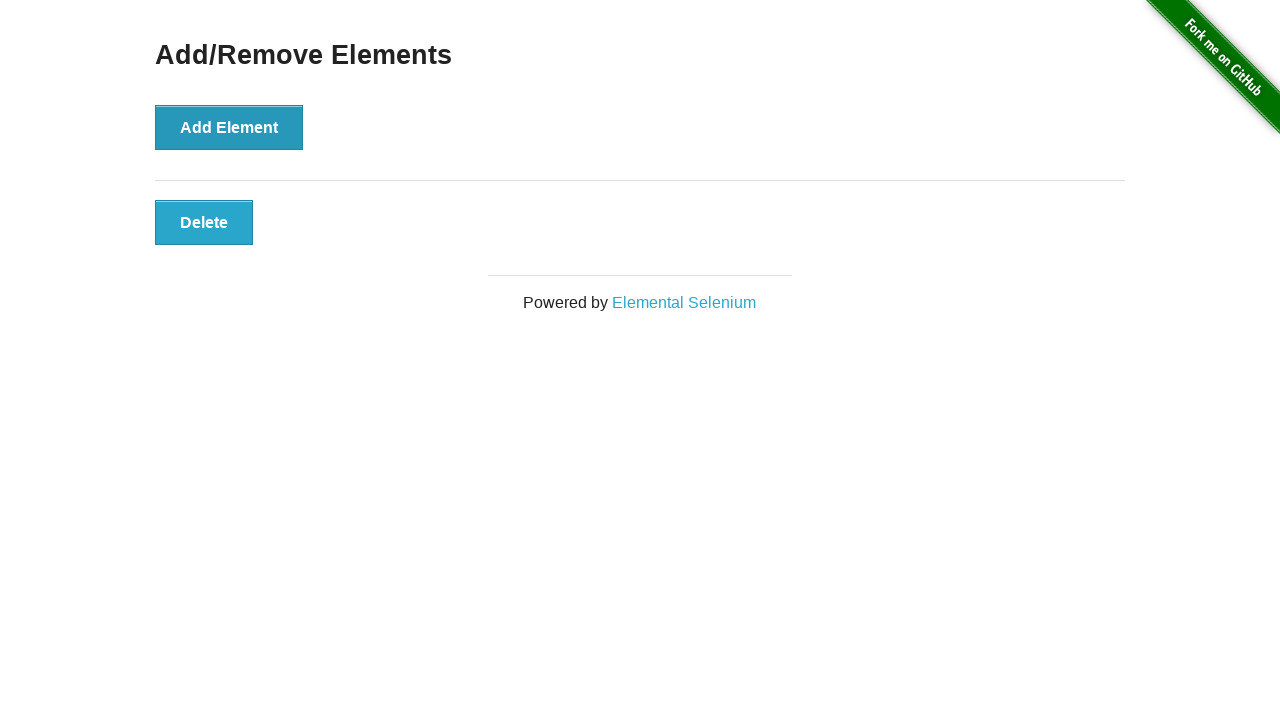

Delete button appeared on the page
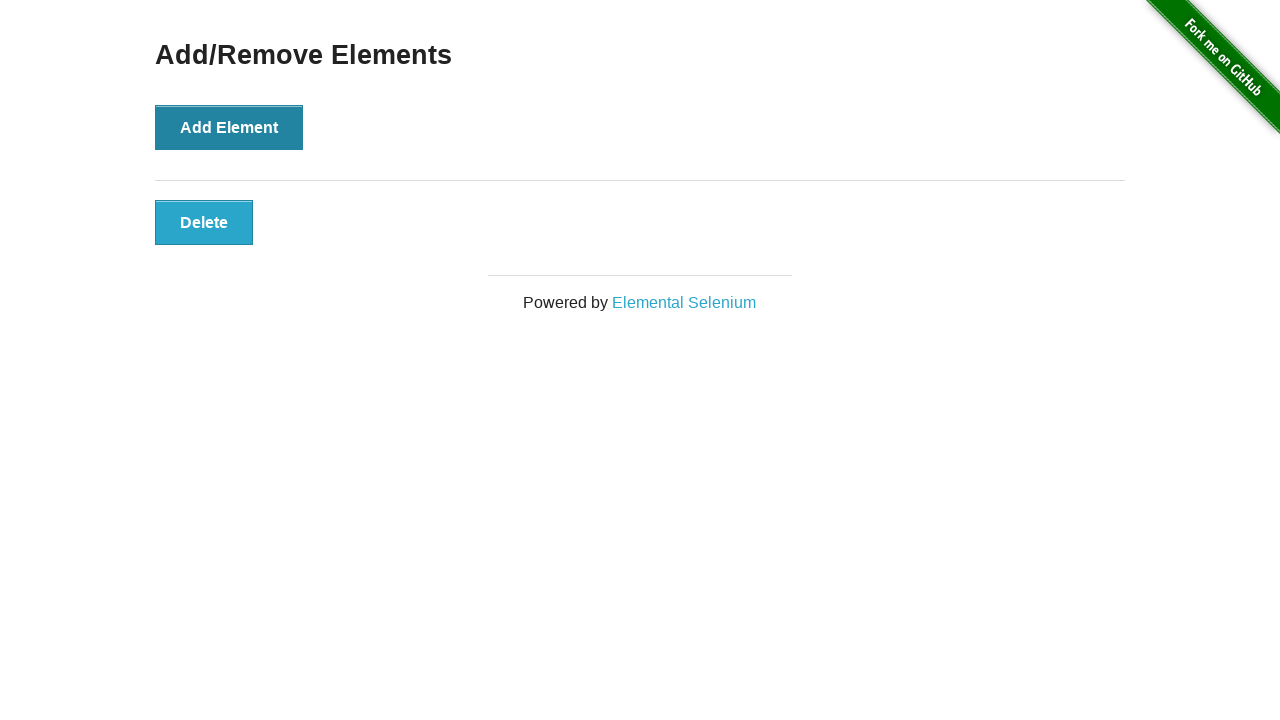

Clicked the delete button at (204, 222) on .added-manually
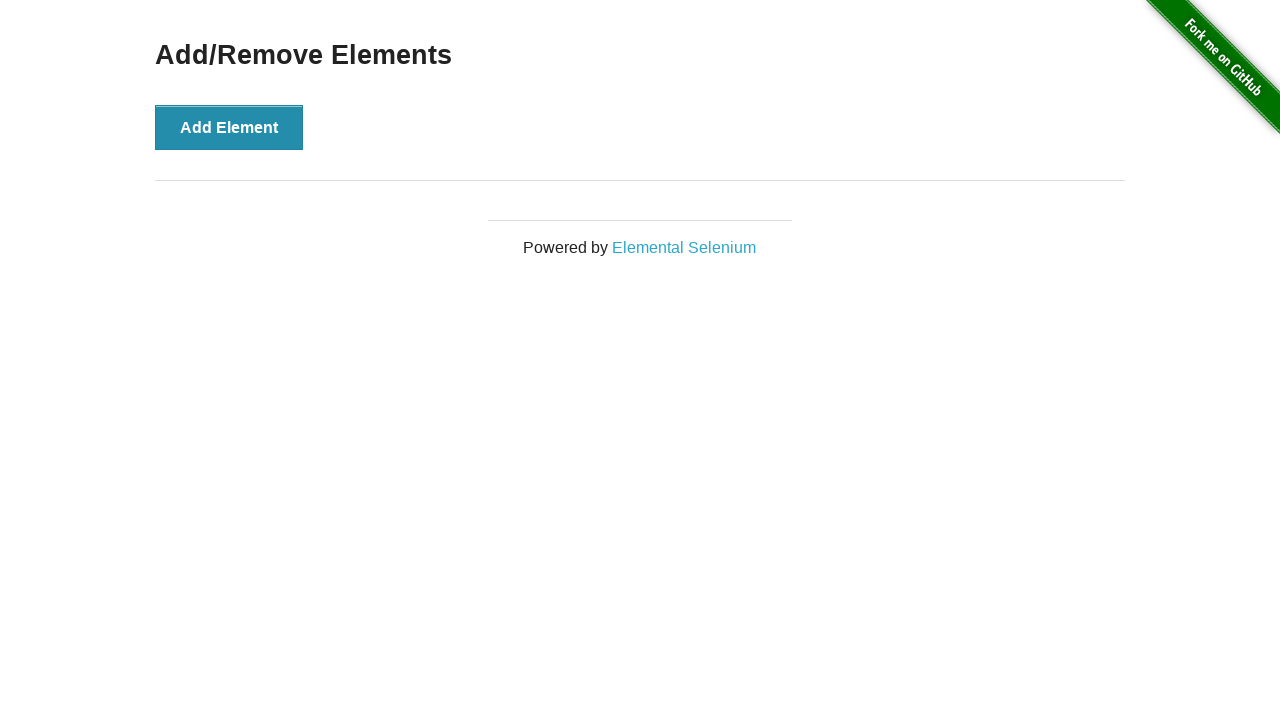

Verified that the delete button was removed from the page
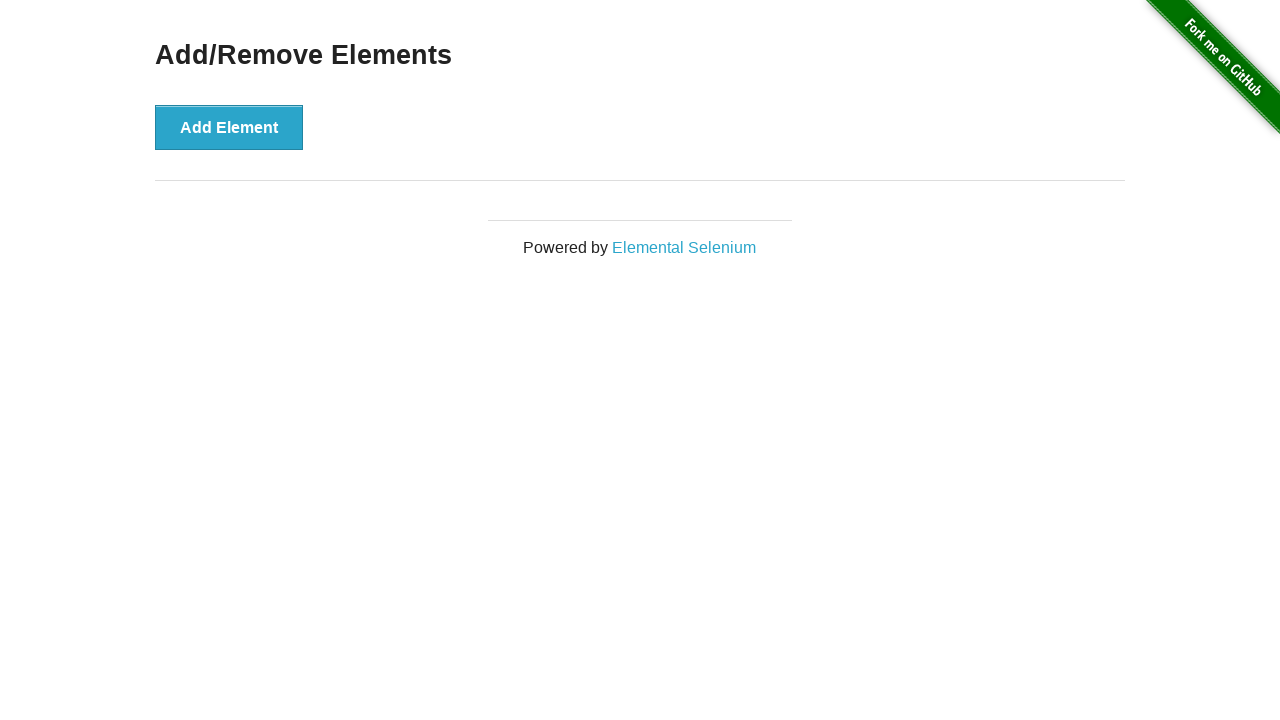

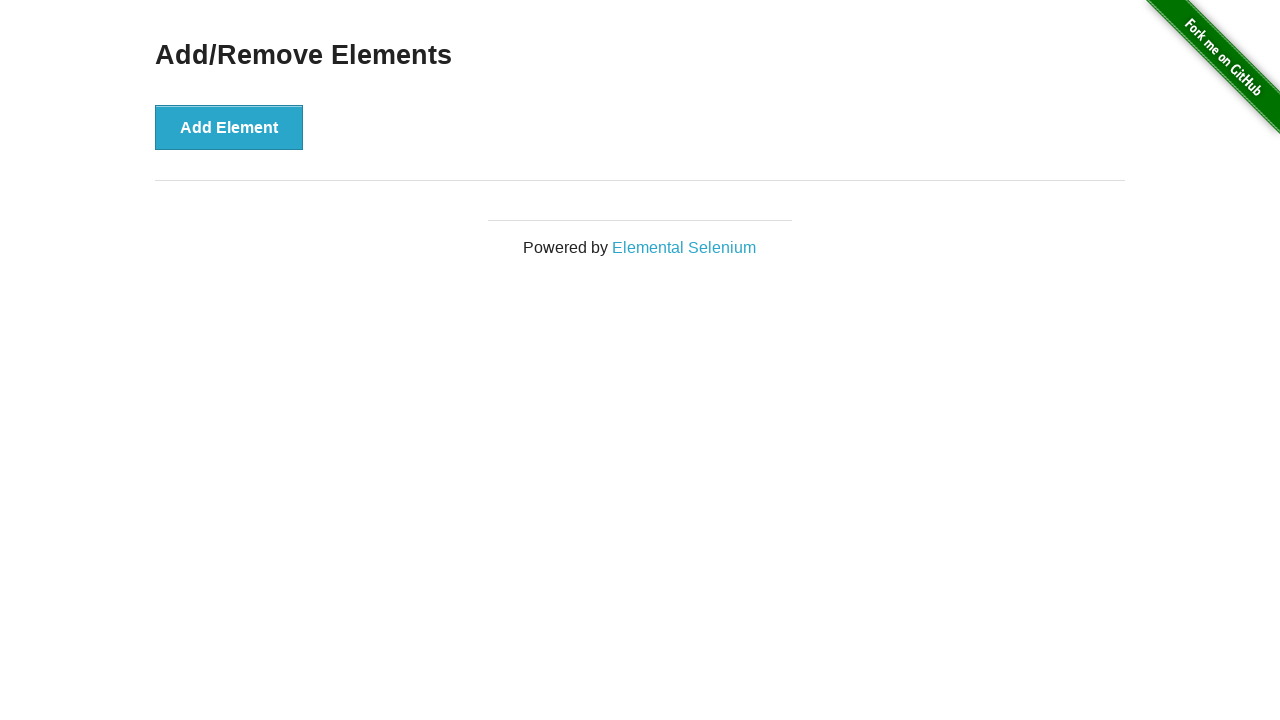